Tests radio button functionality on a demo QA page by clicking different radio button options

Starting URL: https://demoqa.com/radio-button

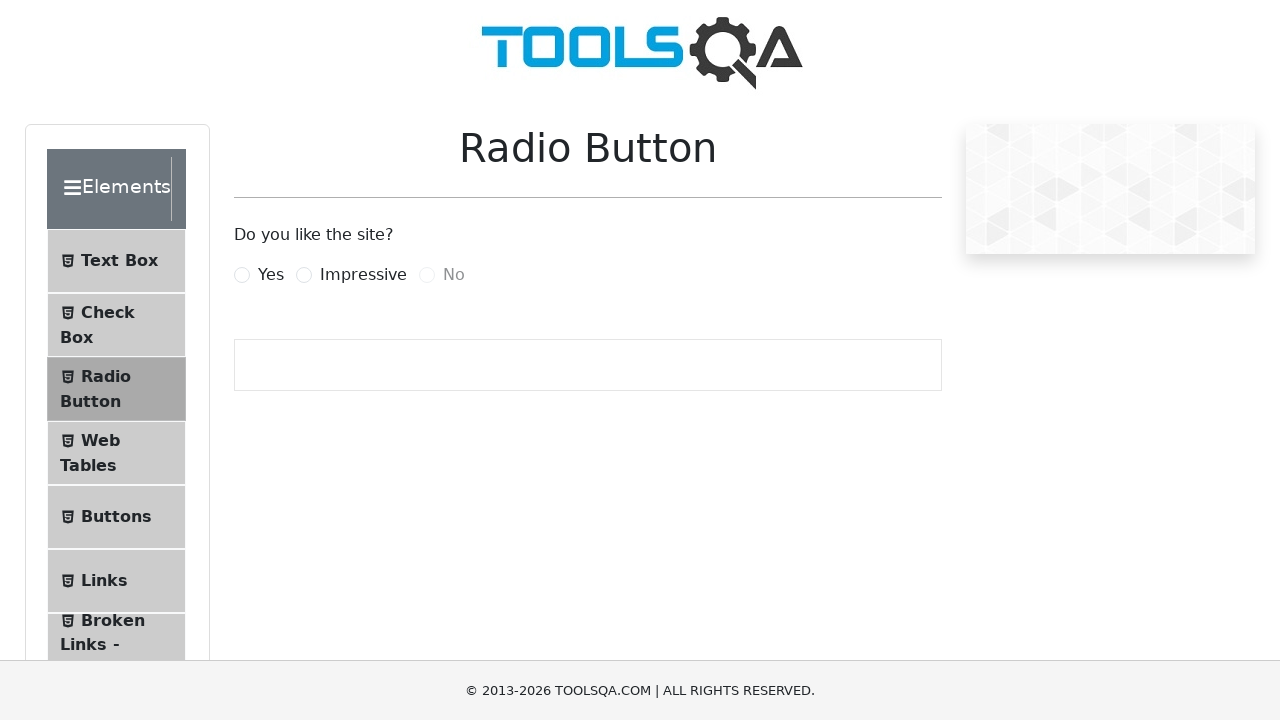

Clicked on Radio Button menu item at (106, 376) on xpath=//span[normalize-space()='Radio Button']
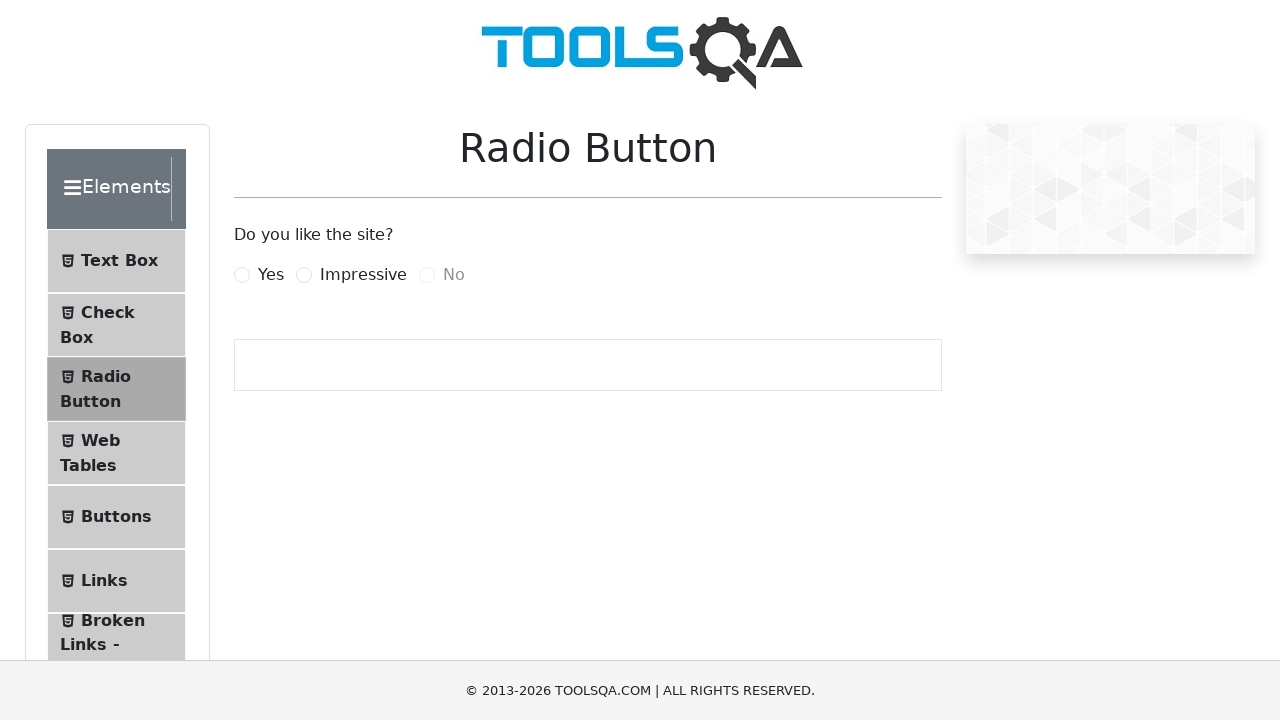

Clicked on Impressive radio button option at (363, 275) on xpath=//label[normalize-space()='Impressive']
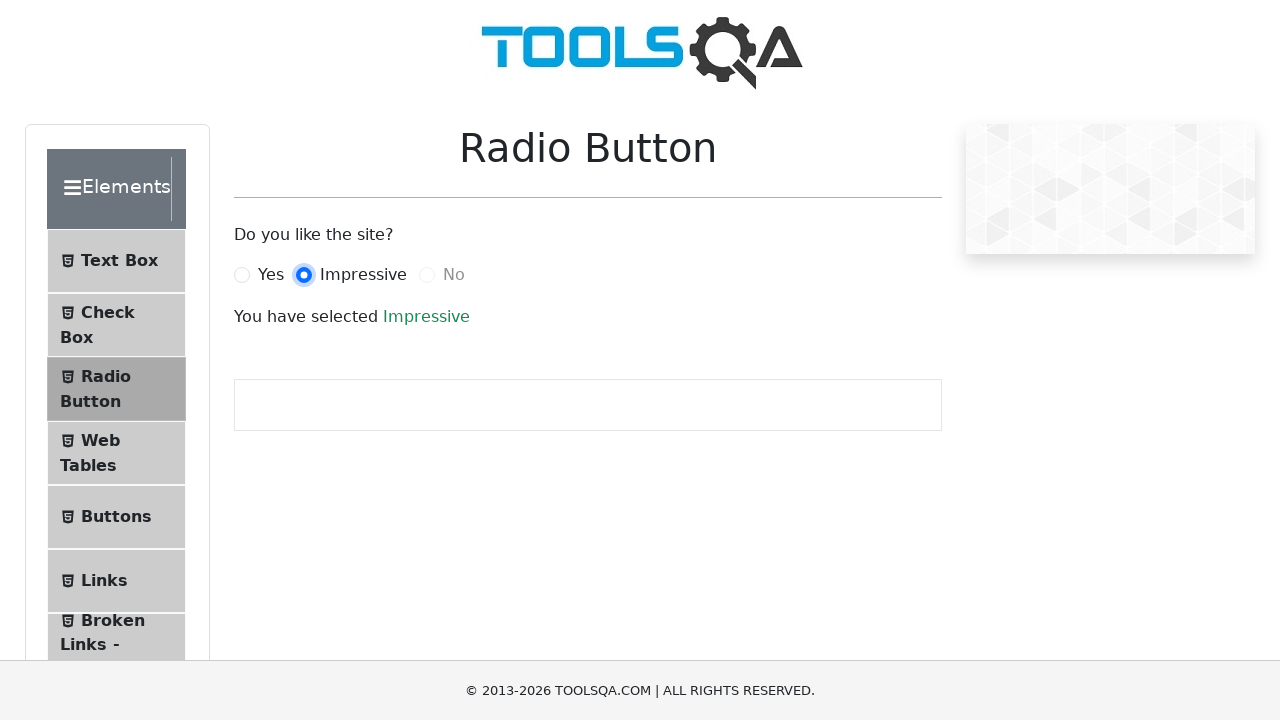

Clicked on Yes radio button option at (271, 275) on xpath=//label[normalize-space()='Yes']
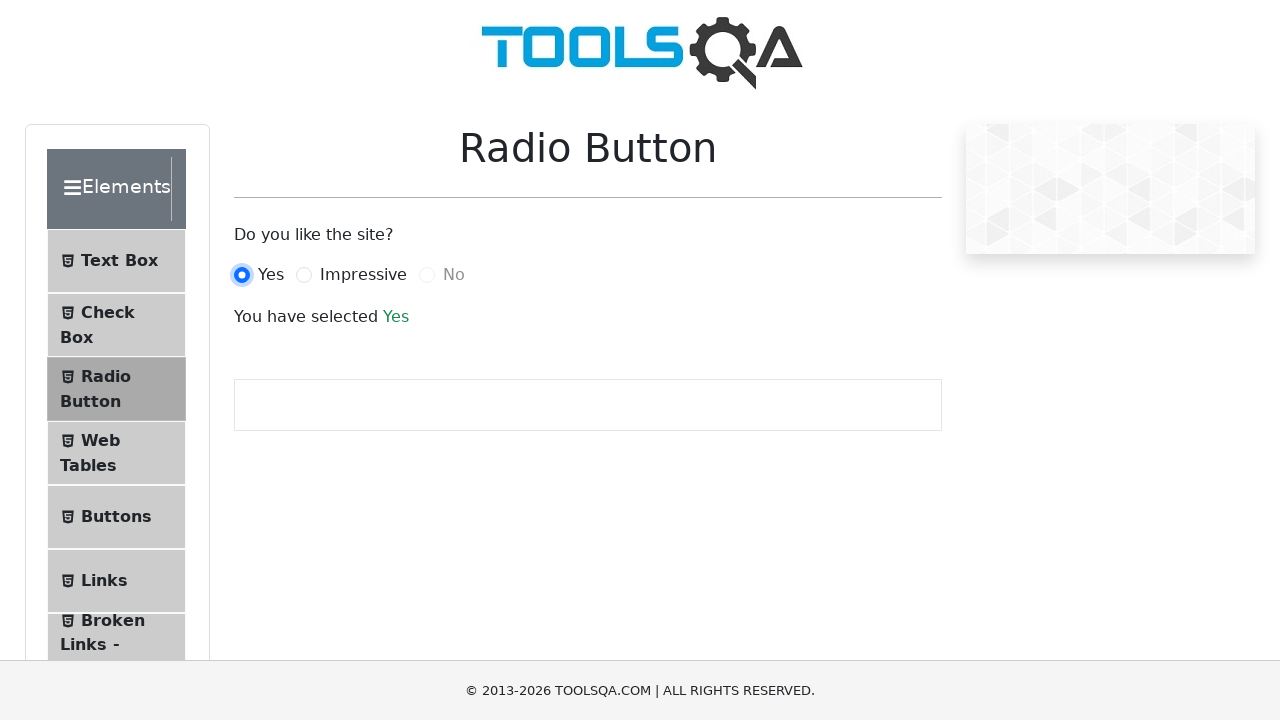

Located Yes radio button element
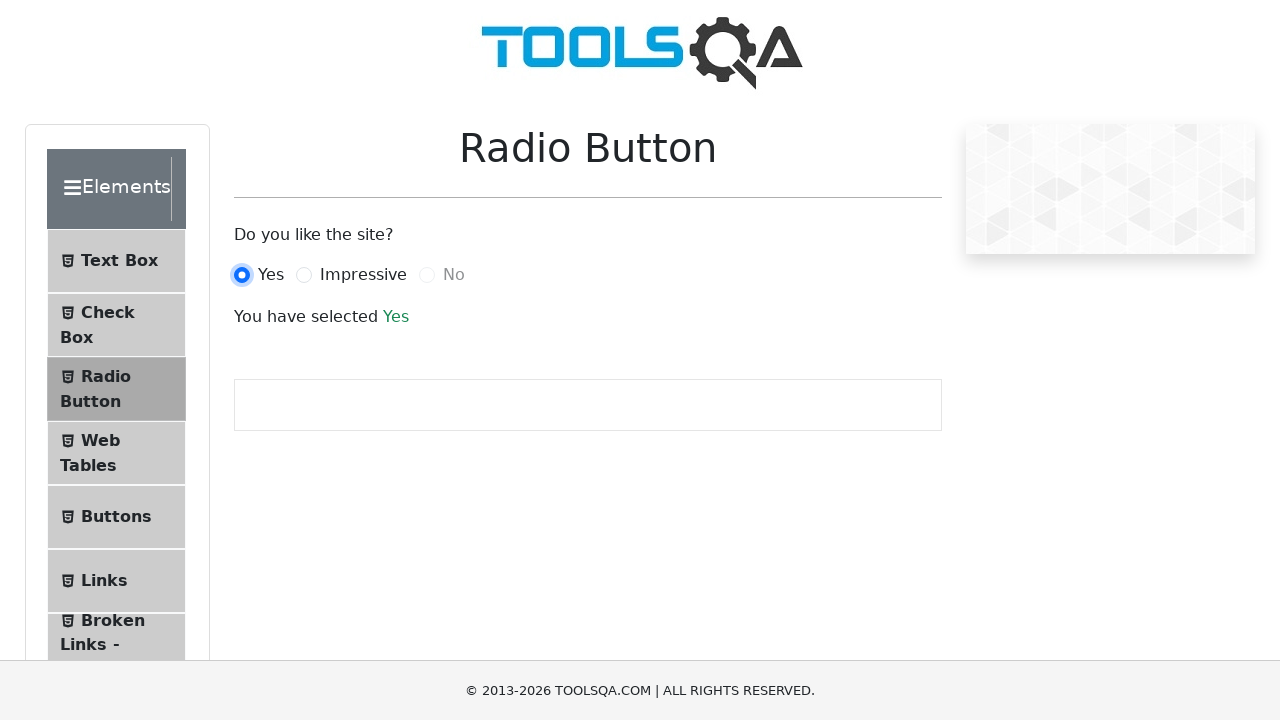

Yes radio button is enabled
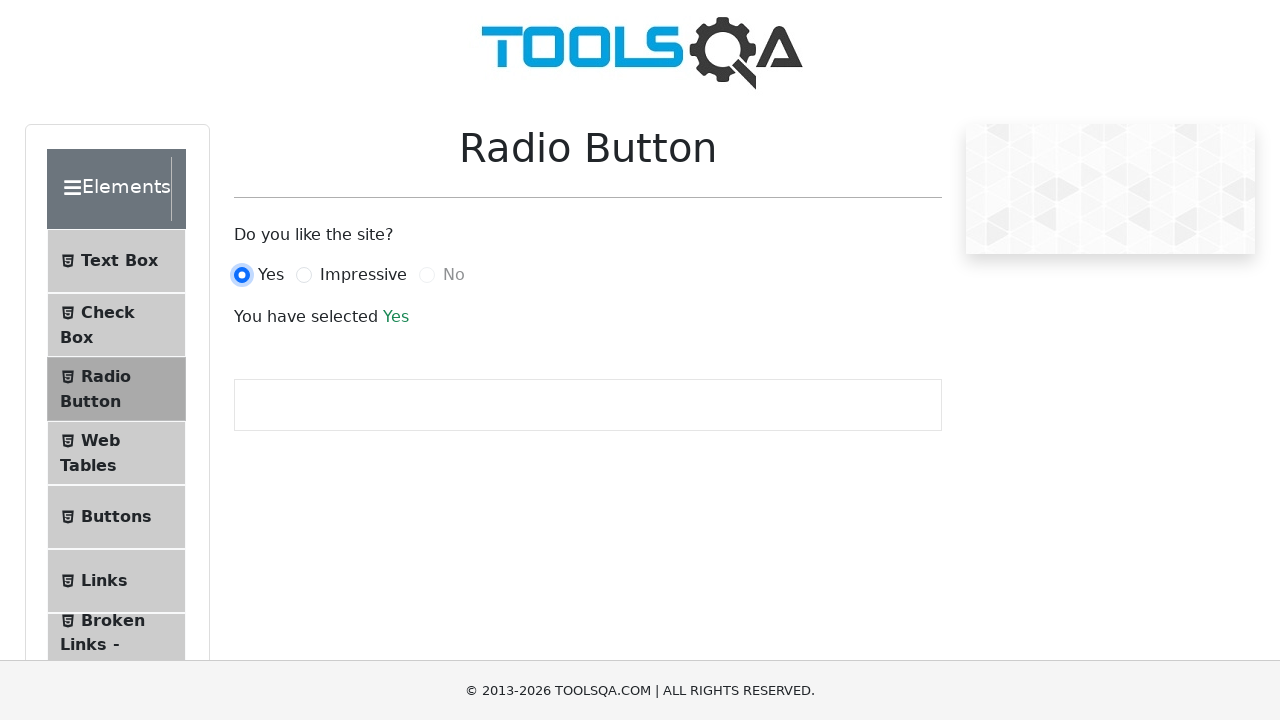

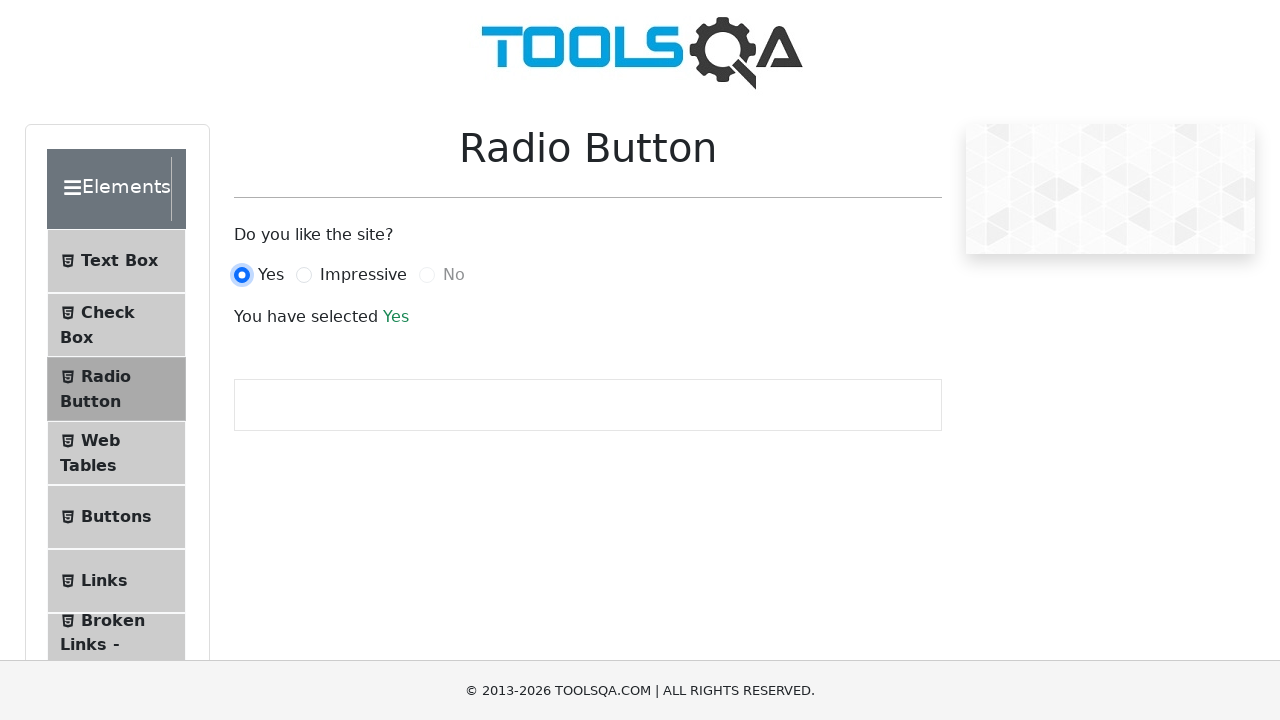